Verifies the first checkbox selection functionality by checking its initial unchecked state, clicking it, and verifying it becomes checked

Starting URL: http://the-internet.herokuapp.com/

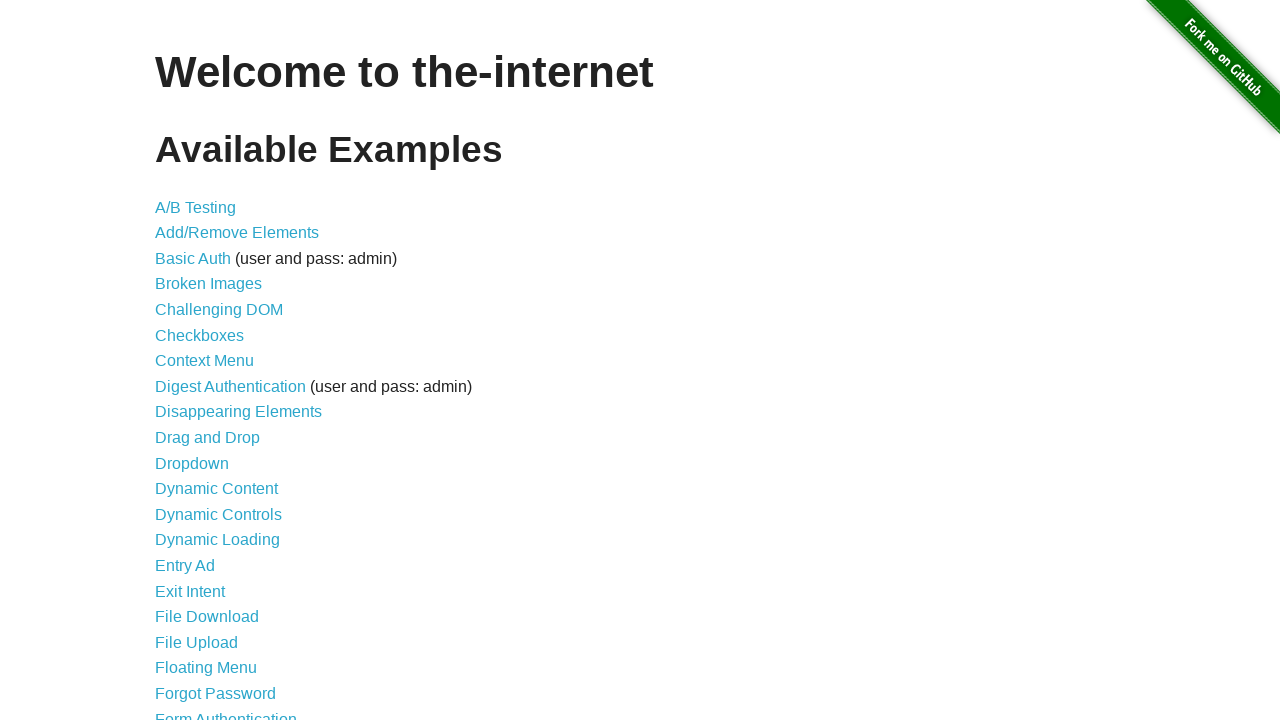

Clicked on Checkboxes link from main page at (200, 335) on a:has-text('Checkboxes')
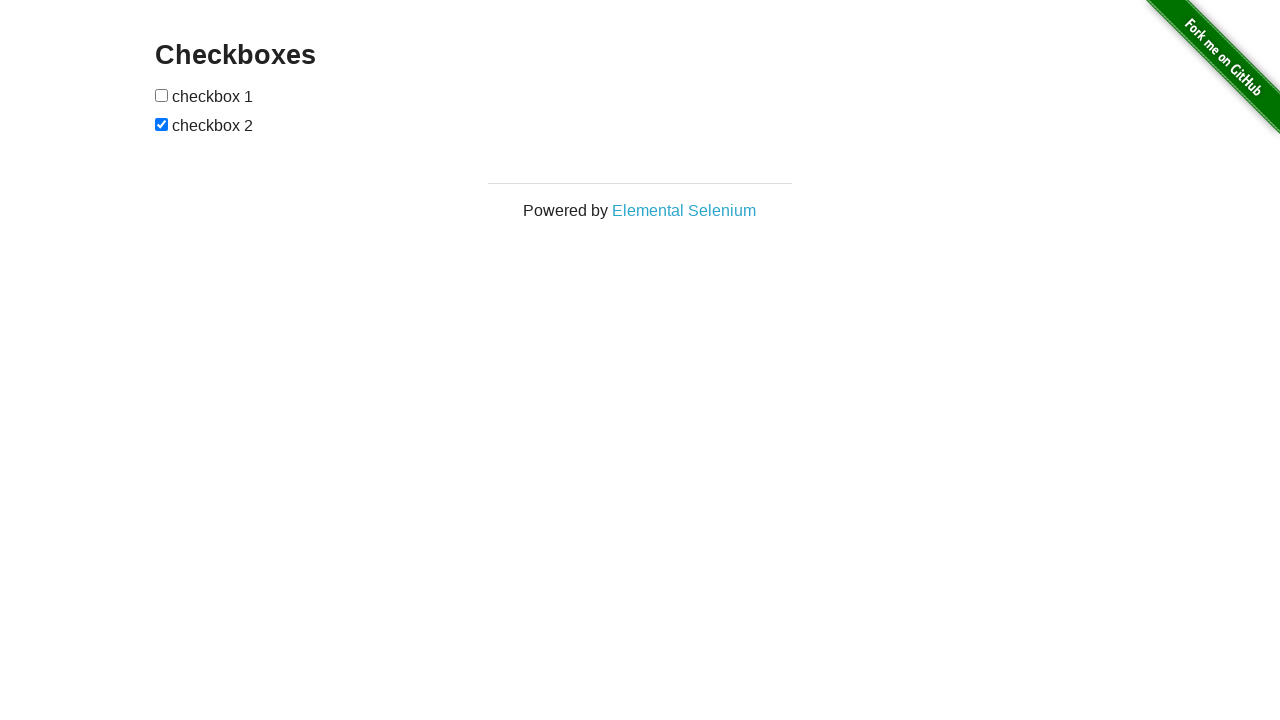

Checkboxes page loaded successfully
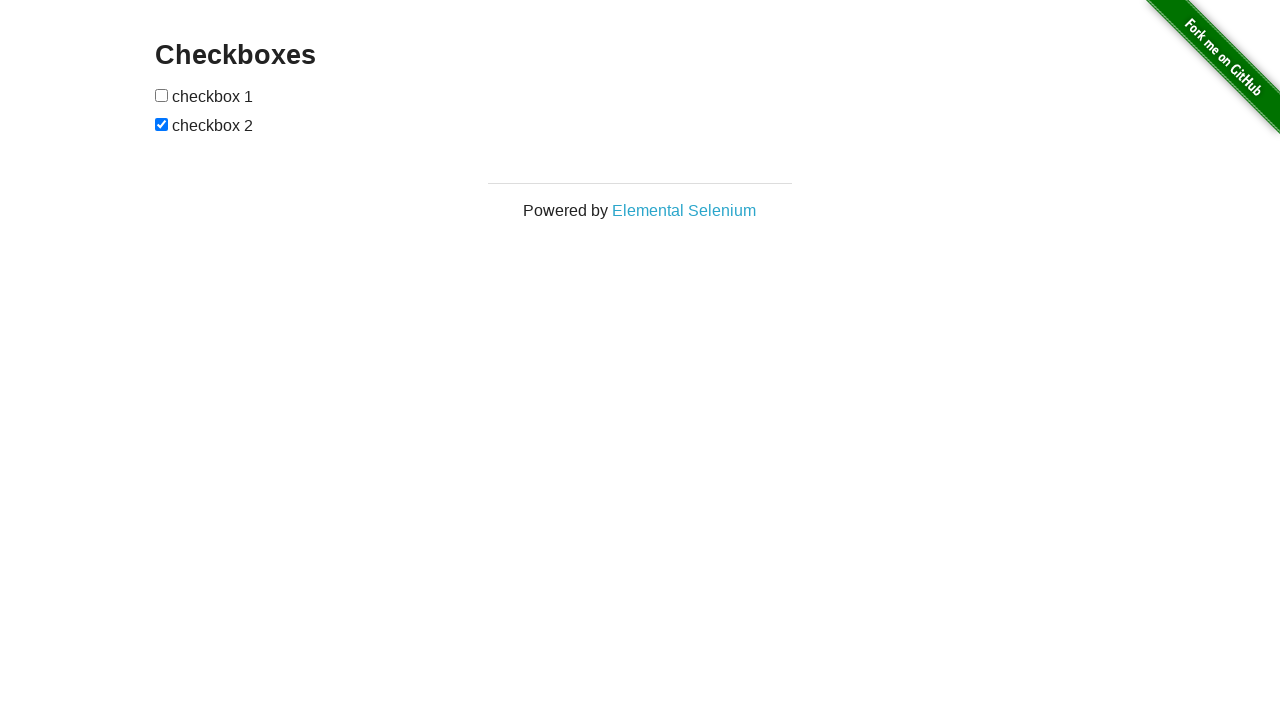

Located the first checkbox element
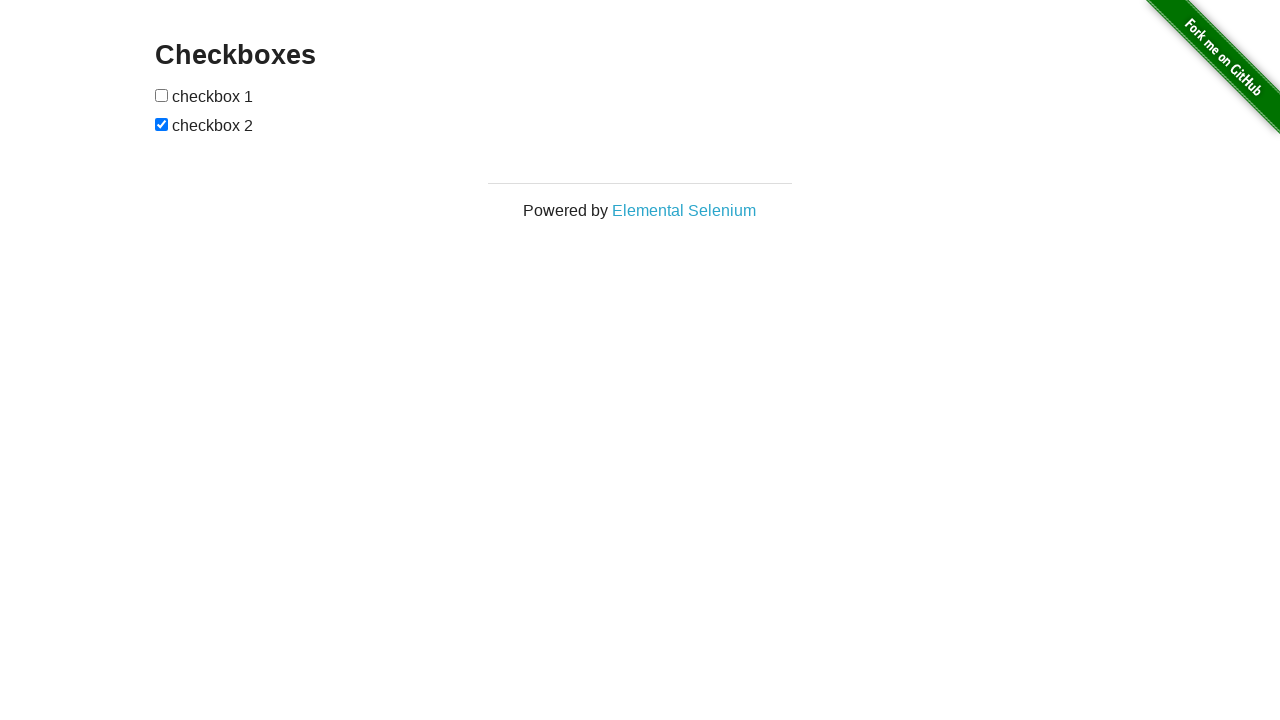

Verified first checkbox is unchecked initially
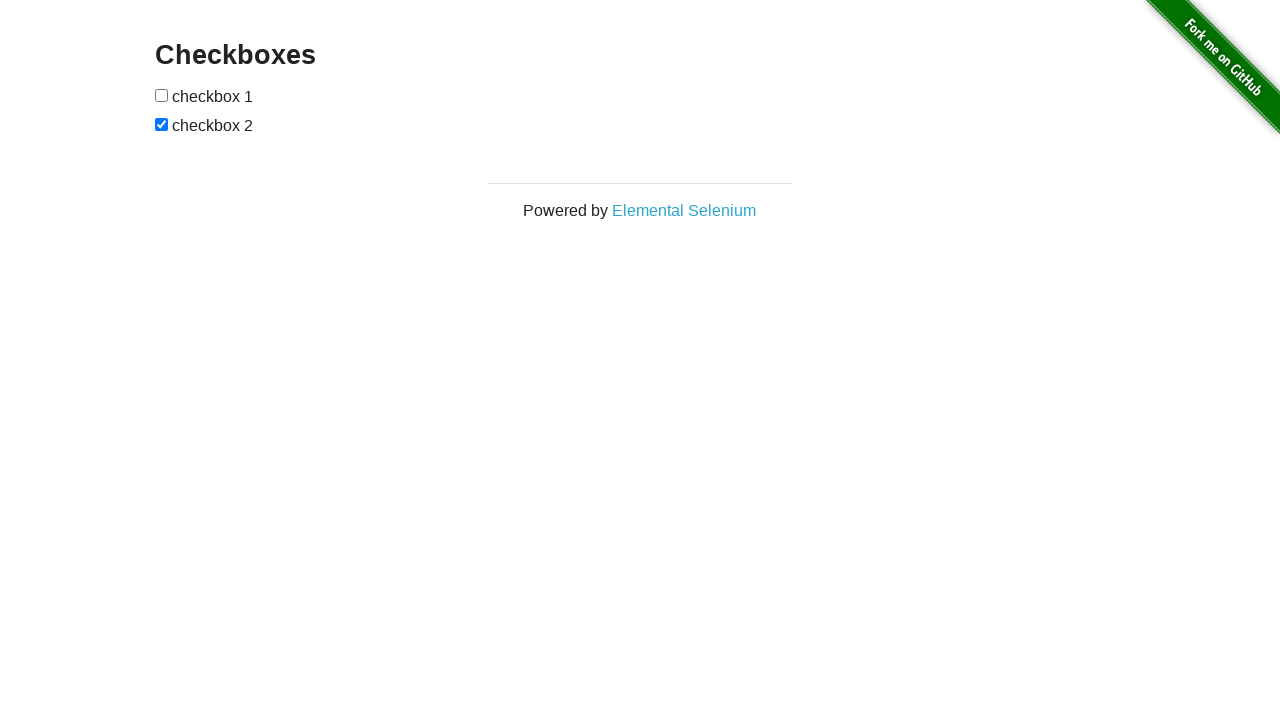

Clicked the first checkbox at (162, 95) on #checkboxes input[type='checkbox'] >> nth=0
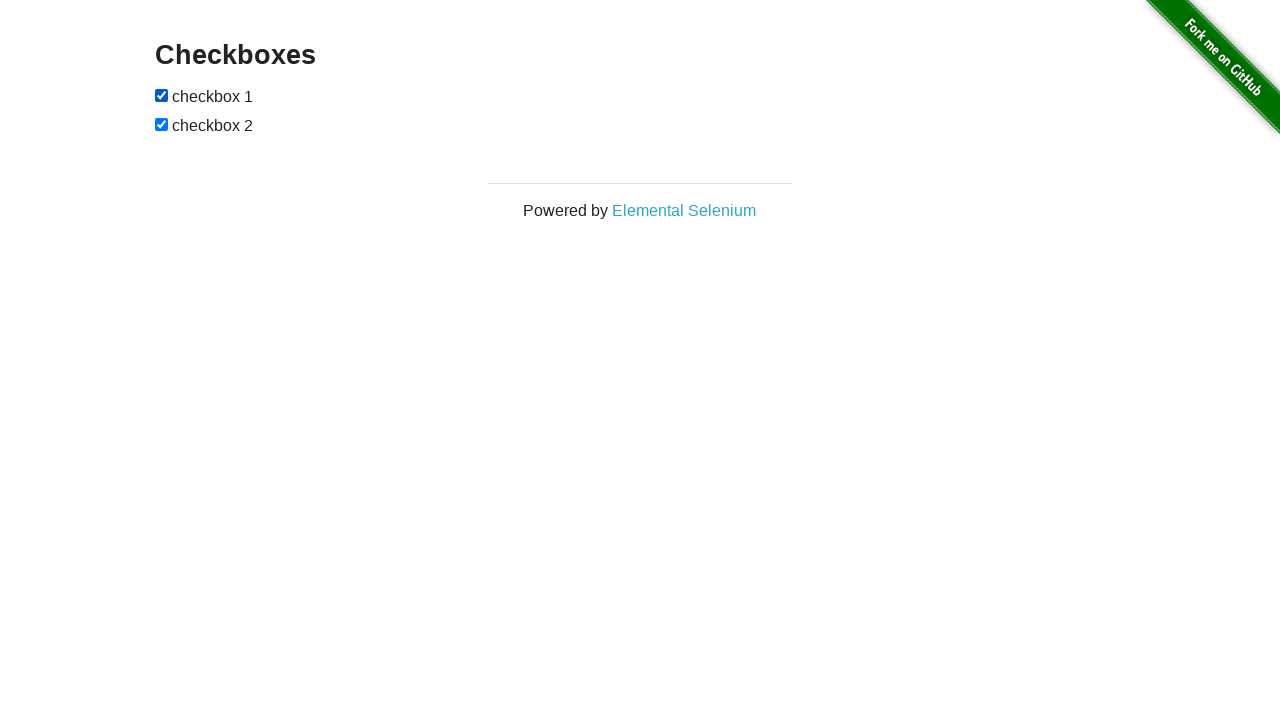

Verified first checkbox is now checked after clicking
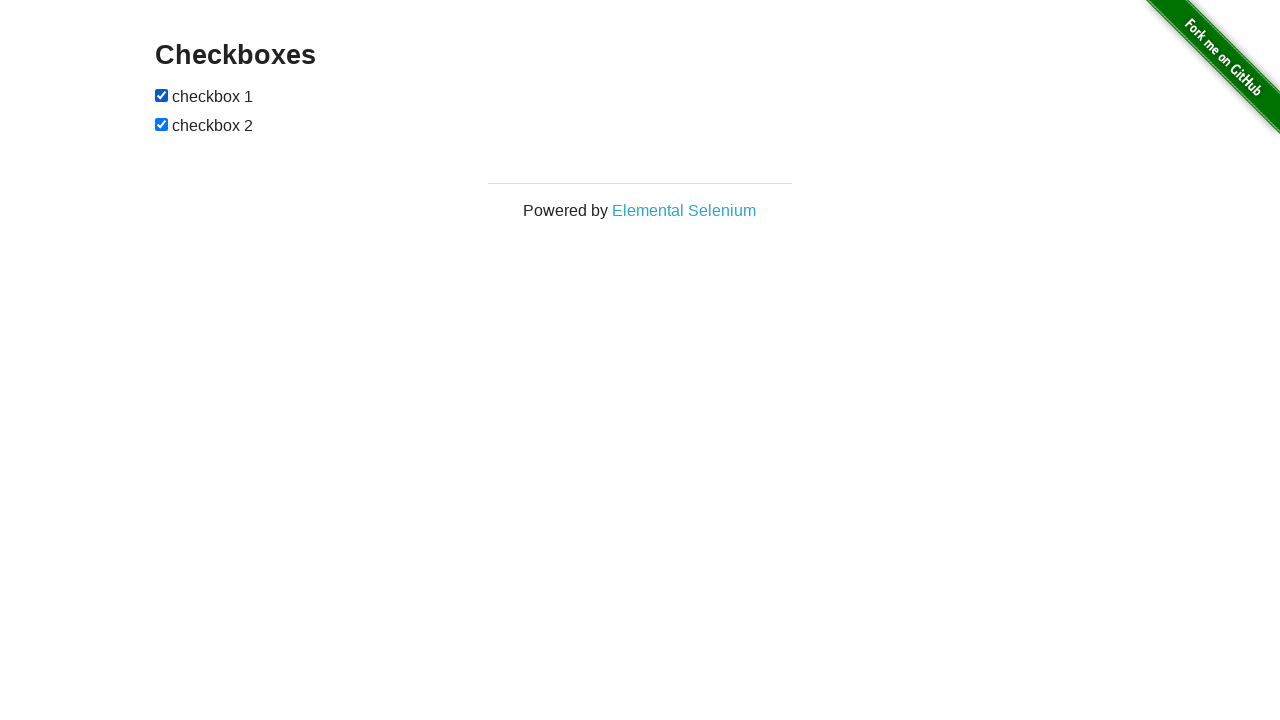

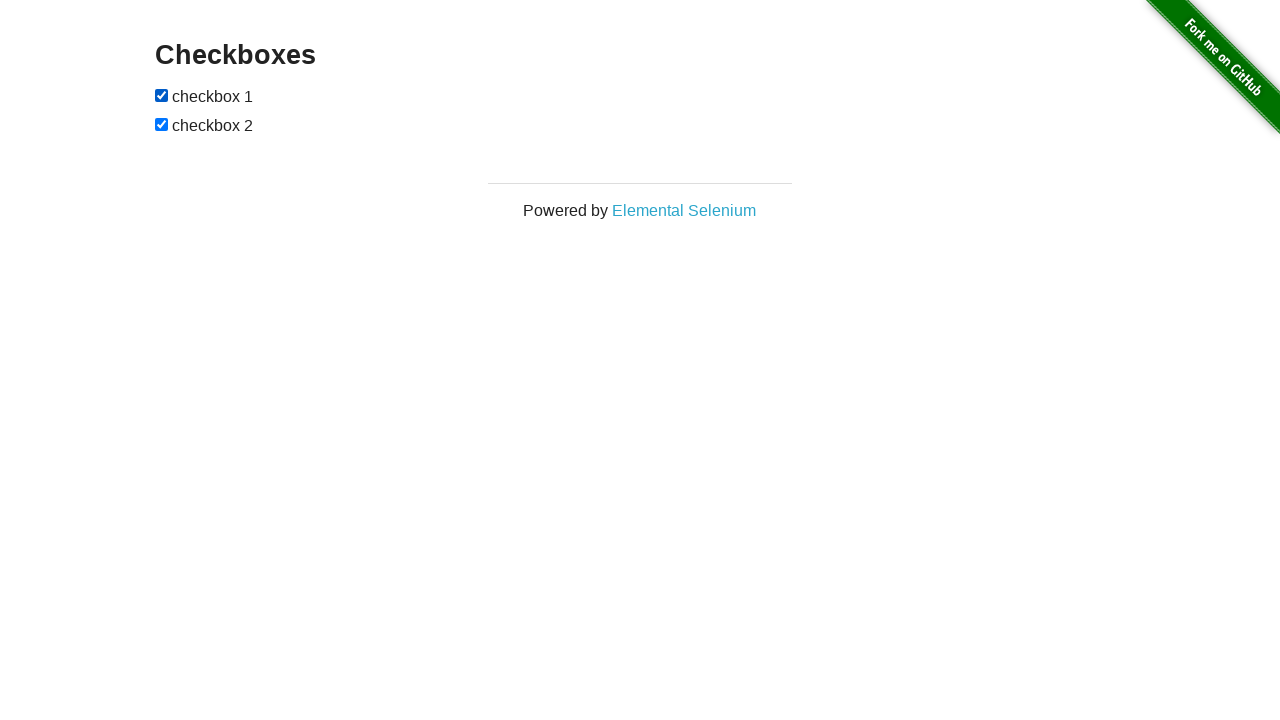